Tests pagination by navigating to the third page of catalog and opening a product

Starting URL: http://intershop5.skillbox.ru/

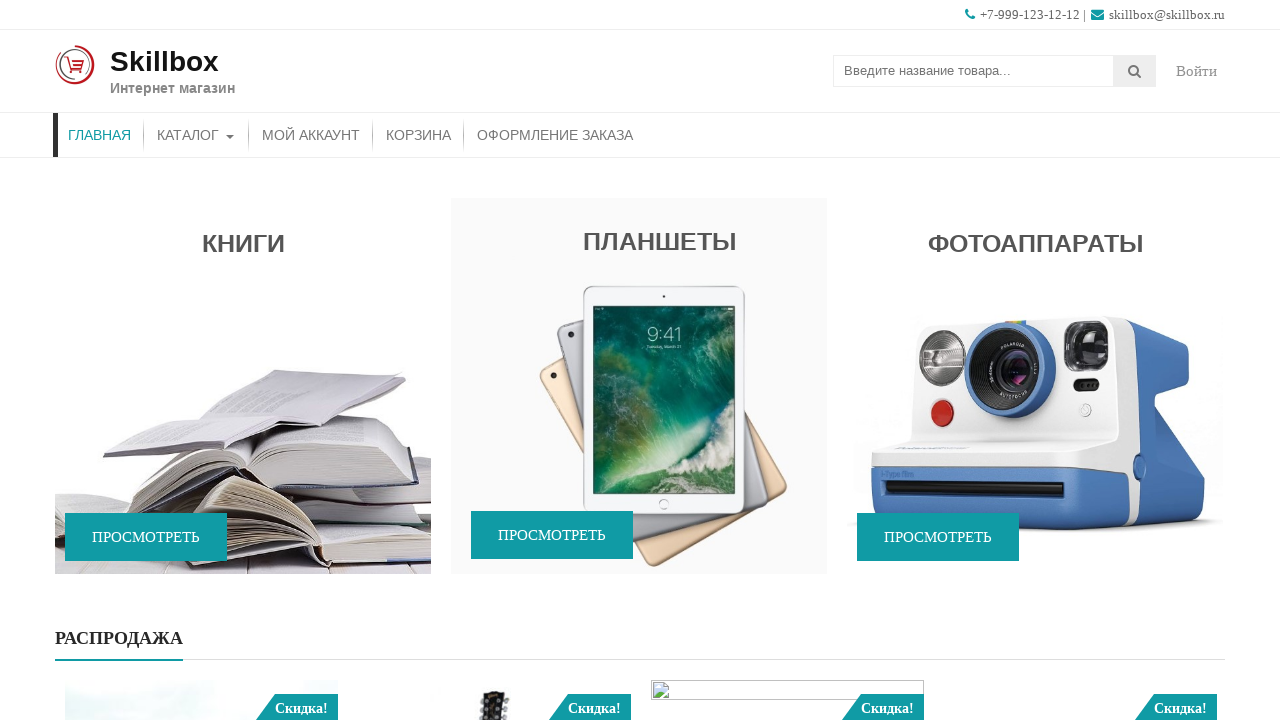

Clicked catalog button to open catalog page at (196, 135) on #menu-item-46
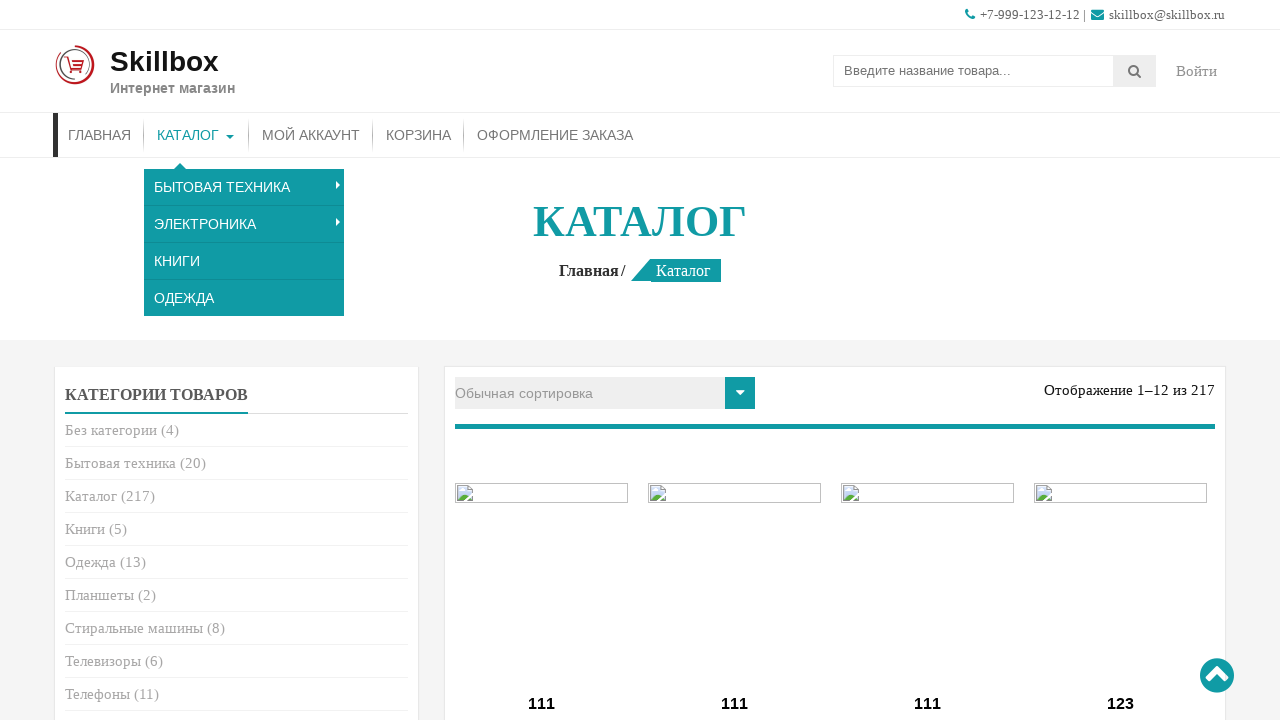

Clicked on page 3 in pagination to navigate to third page of catalog at (769, 360) on .page-numbers li:nth-of-type(3)
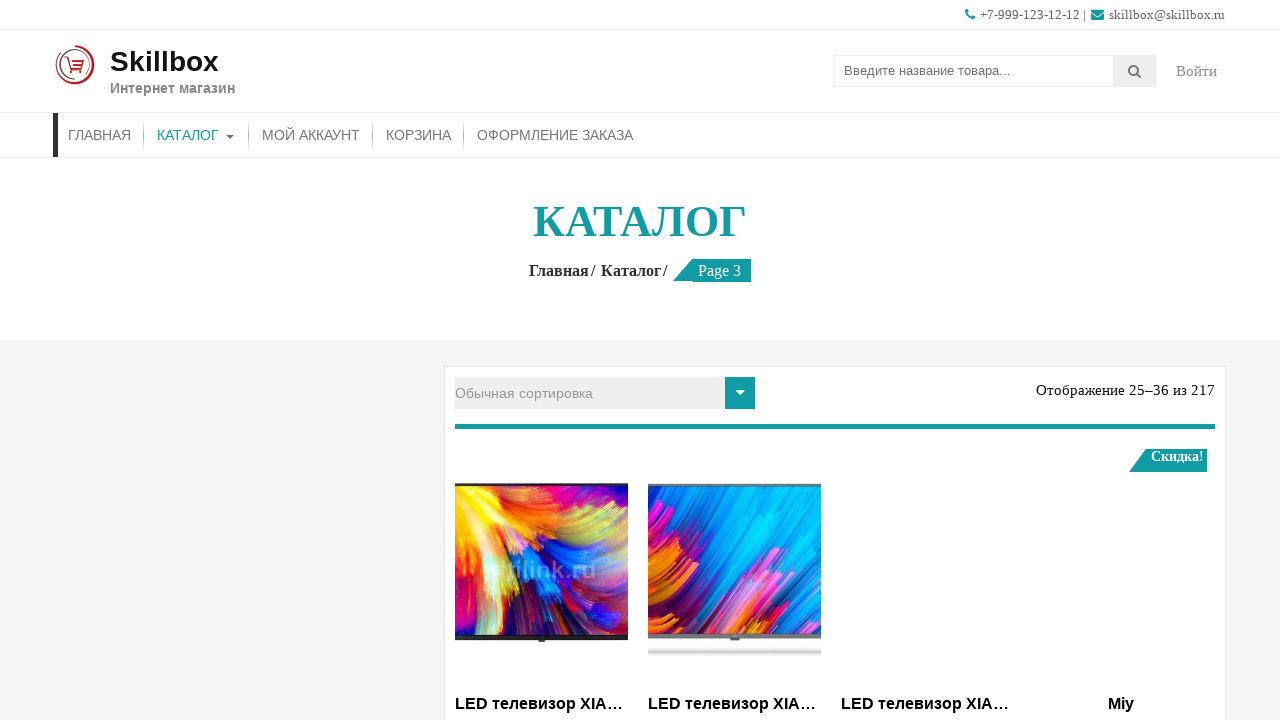

Clicked on third product card to open product page at (928, 704) on .columns-4 .type-product:nth-of-type(3) a.collection_title
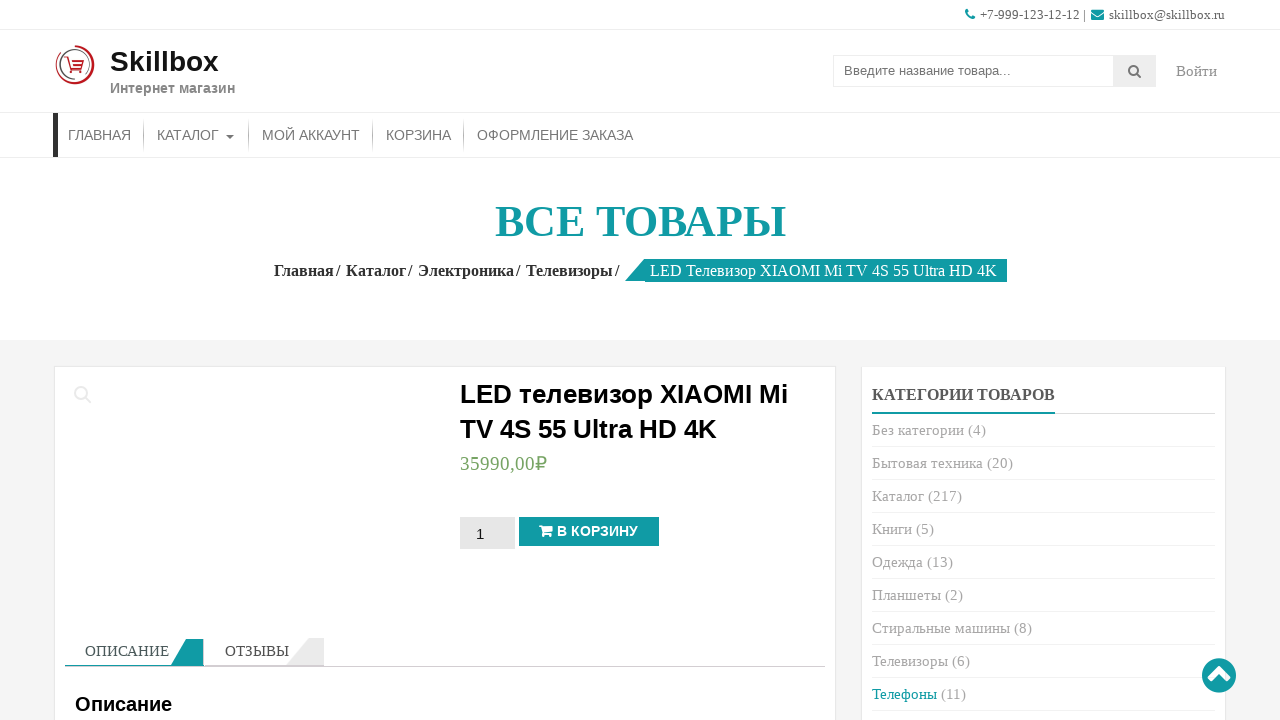

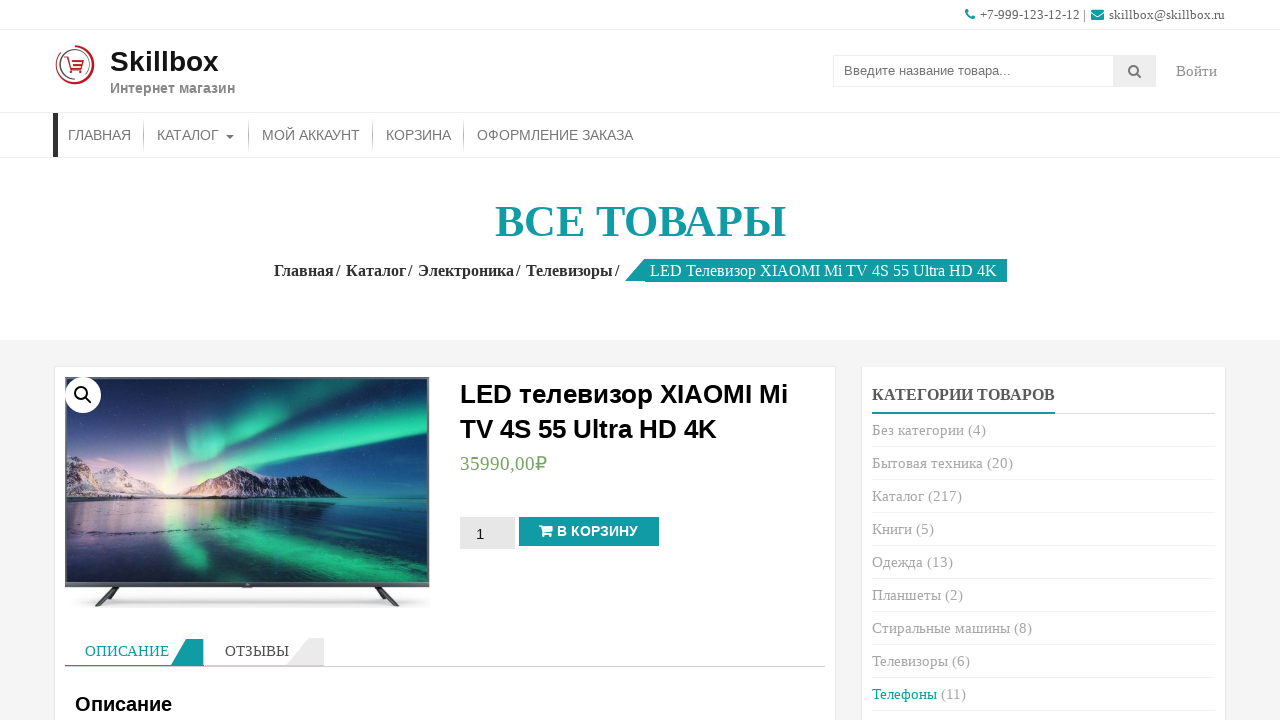